Validates that the SEER logo subtitle element is displayed on the BAPS Satsang Exams homepage

Starting URL: https://www.bapssatsangexams.org/

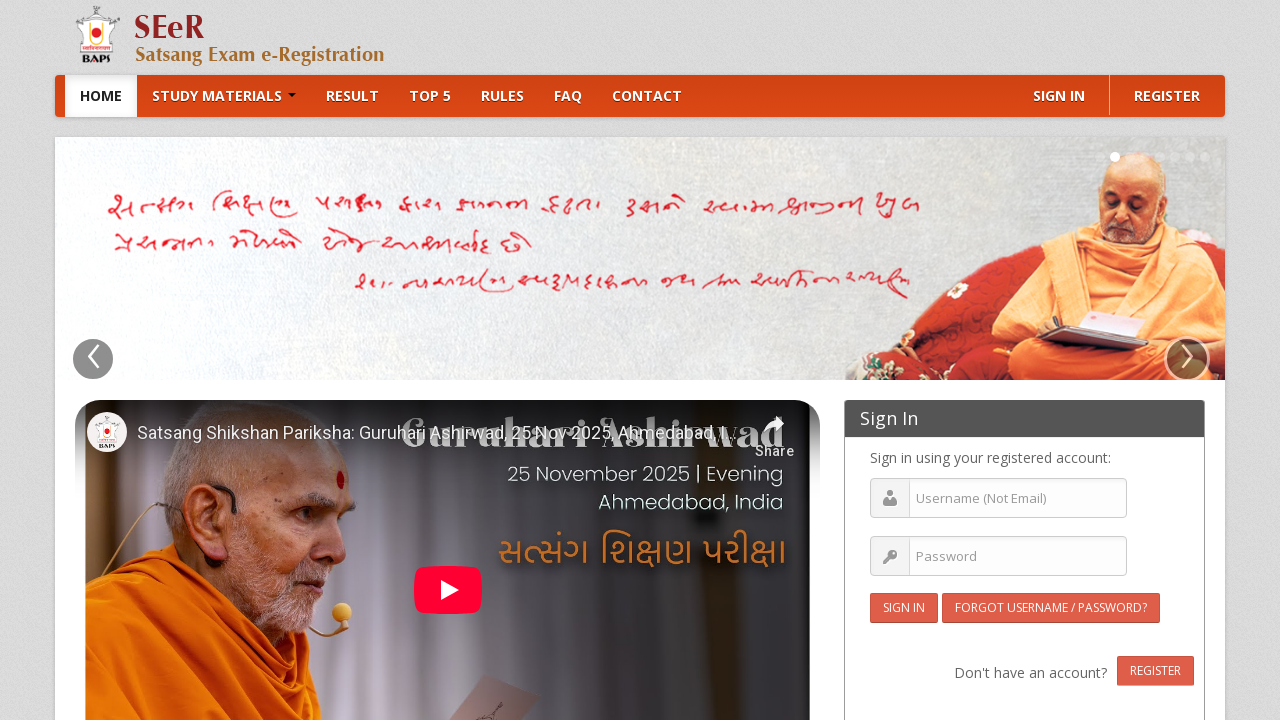

Waited for SEER logo subtitle element to become visible
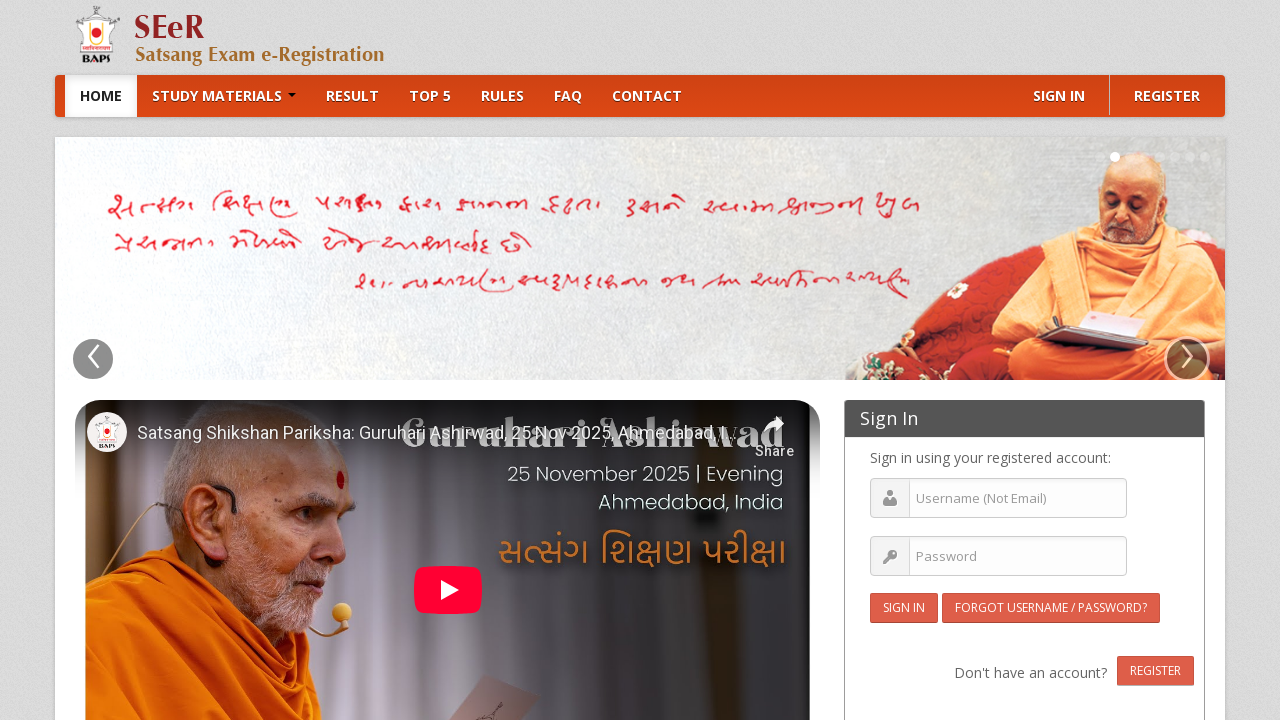

Located the SEER subtitle element
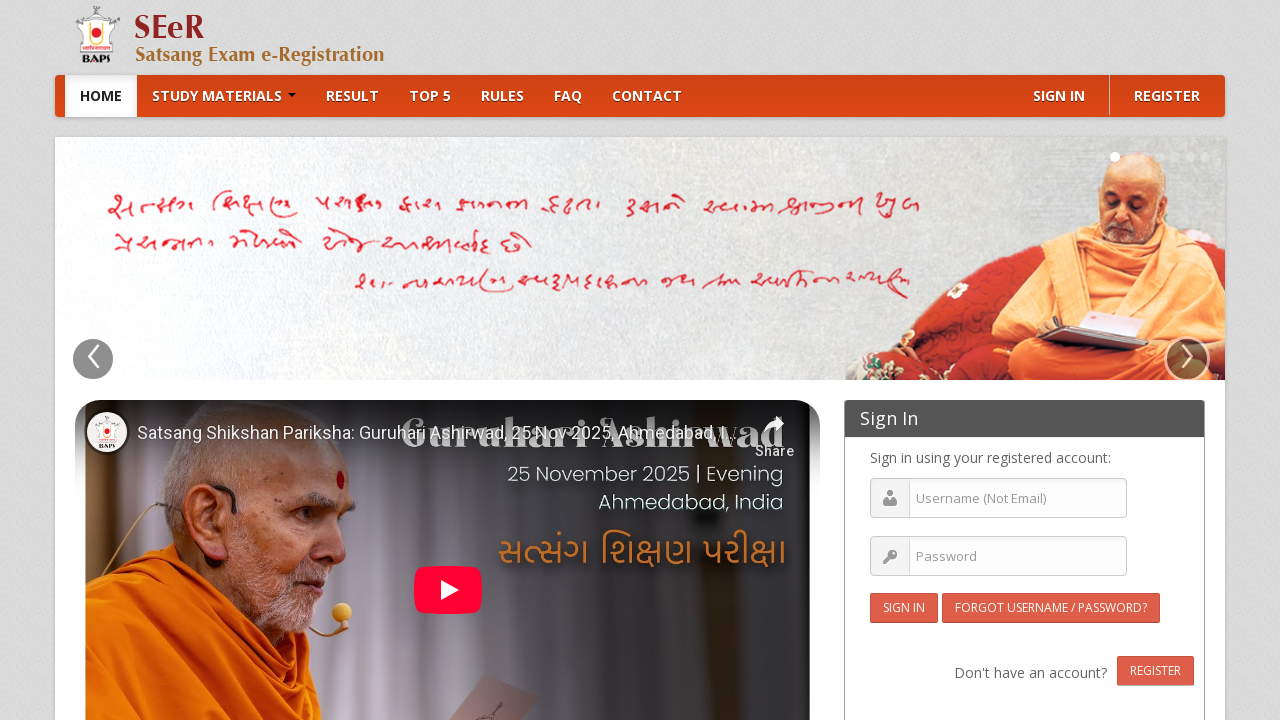

Verified that SEER logo subtitle is displayed on BAPS Satsang Exams homepage
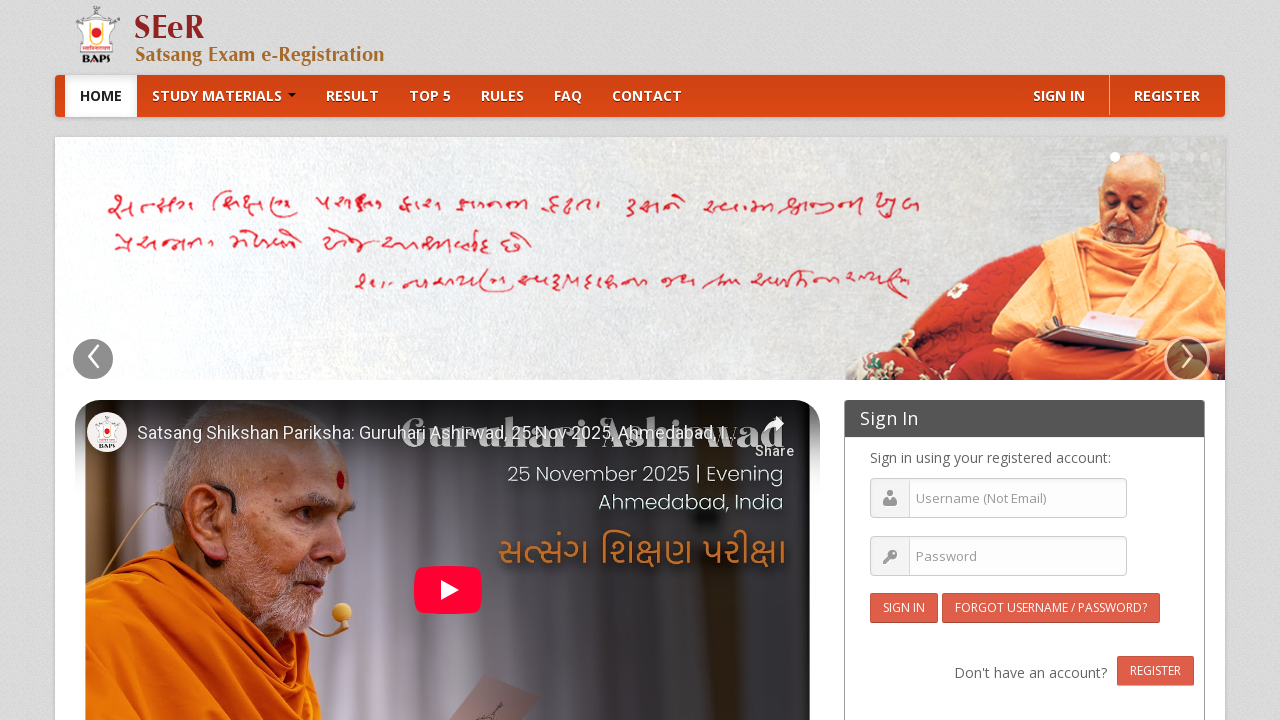

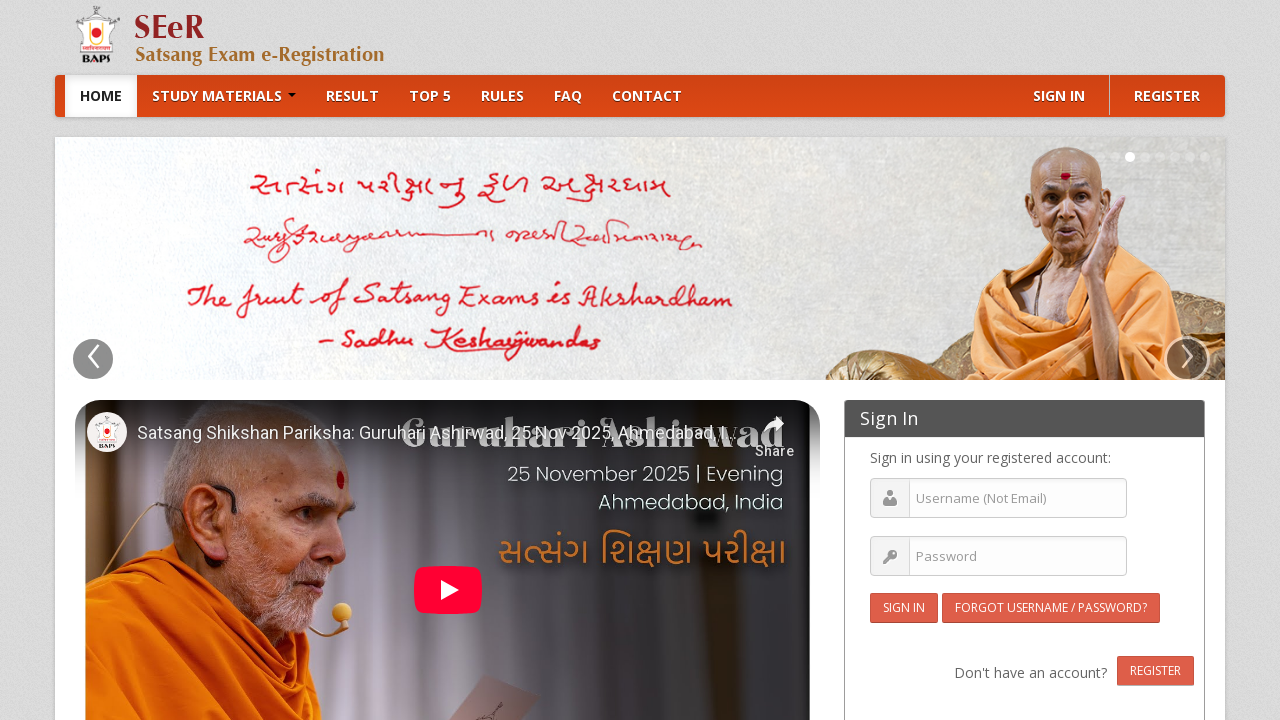